Tests window popup handling by opening a new window, interacting with it, and switching back to the parent window

Starting URL: http://demo.automationtesting.in/Windows.html

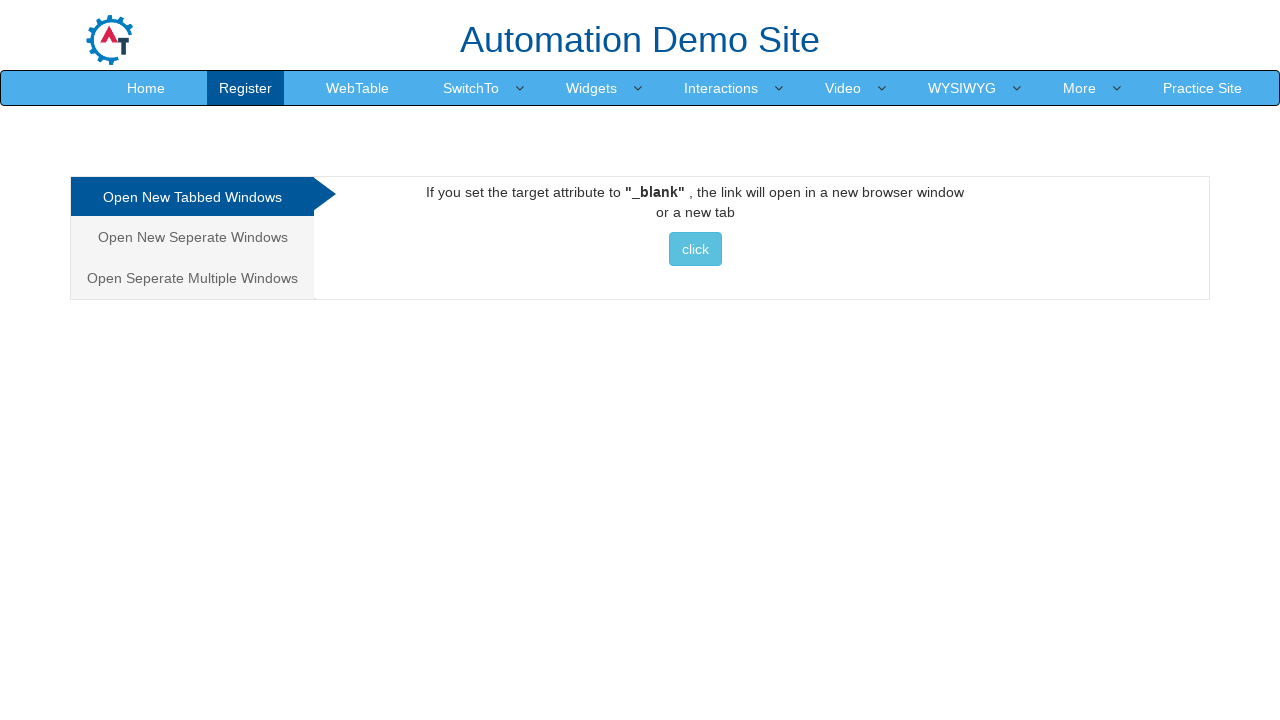

Clicked on 'Open New Seperate Windows' tab at (192, 237) on xpath=//a[@href='#Seperate'][contains(.,'Open New Seperate Windows')]
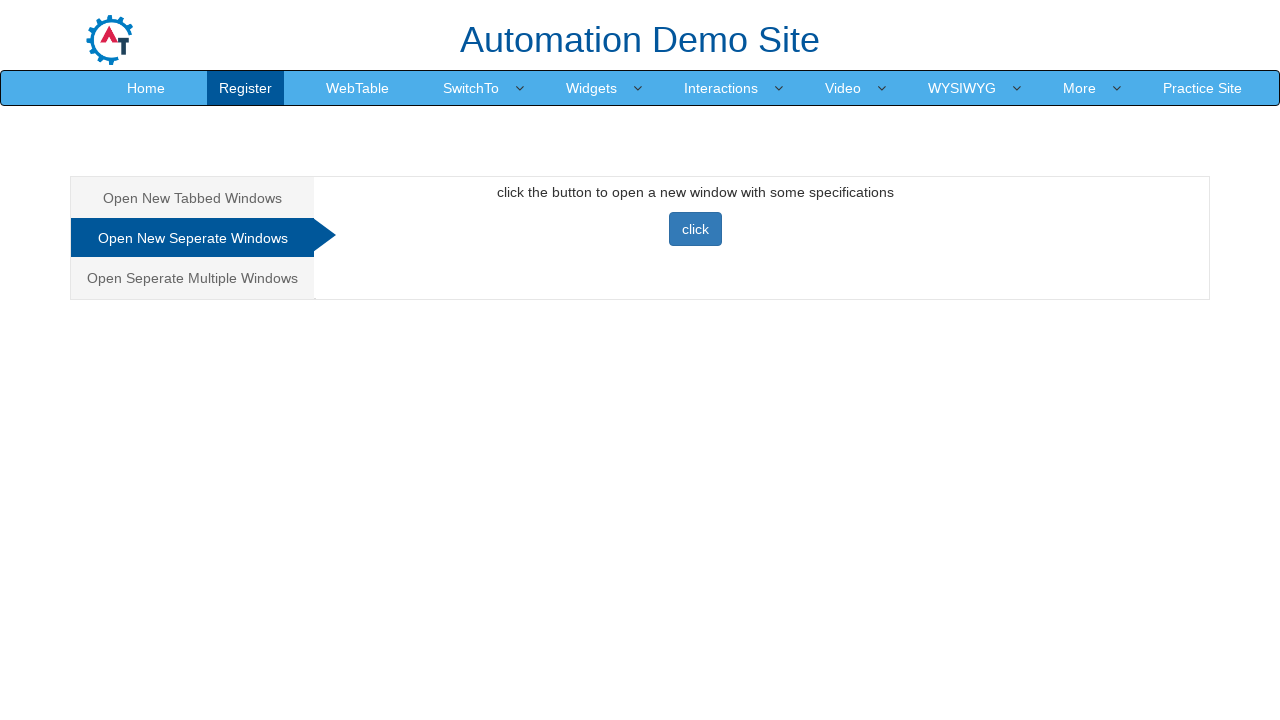

Clicked button to open new window and popup window opened at (695, 229) on xpath=//button[@class='btn btn-primary'][contains(.,'click')]
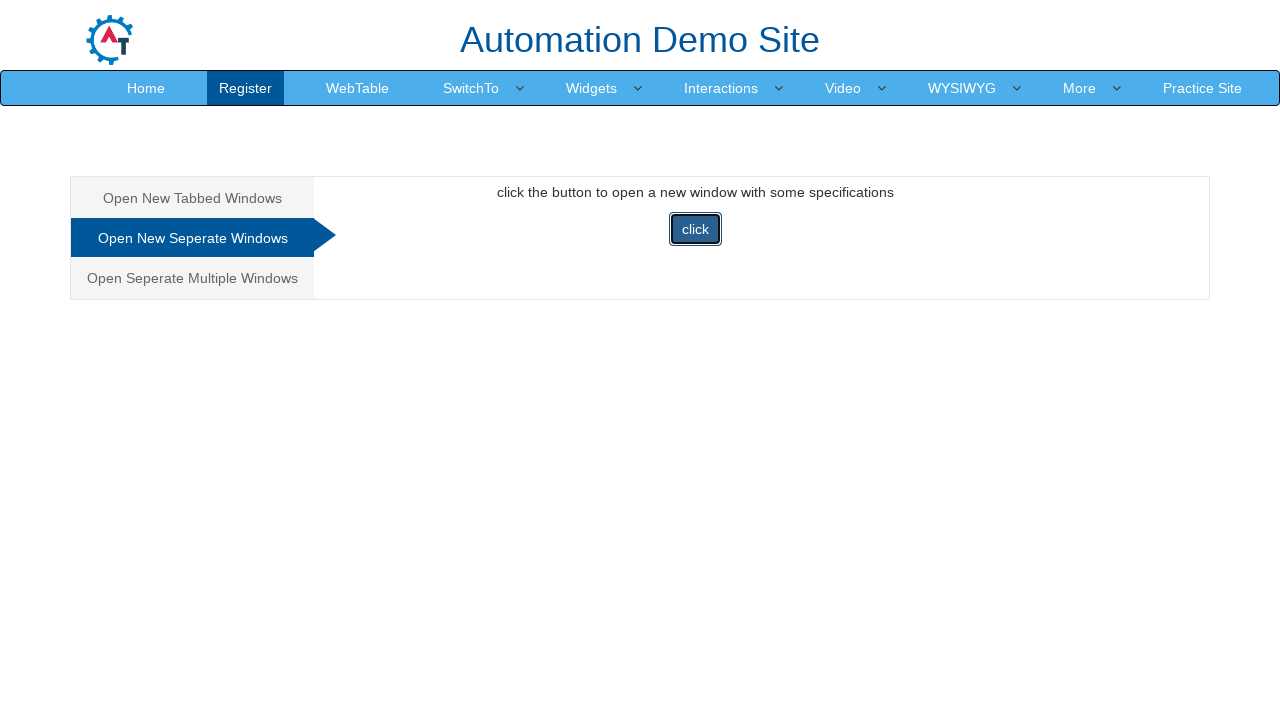

Clicked Blog button in the popup window at (969, 32) on xpath=//span[contains(text(),'Blog')]
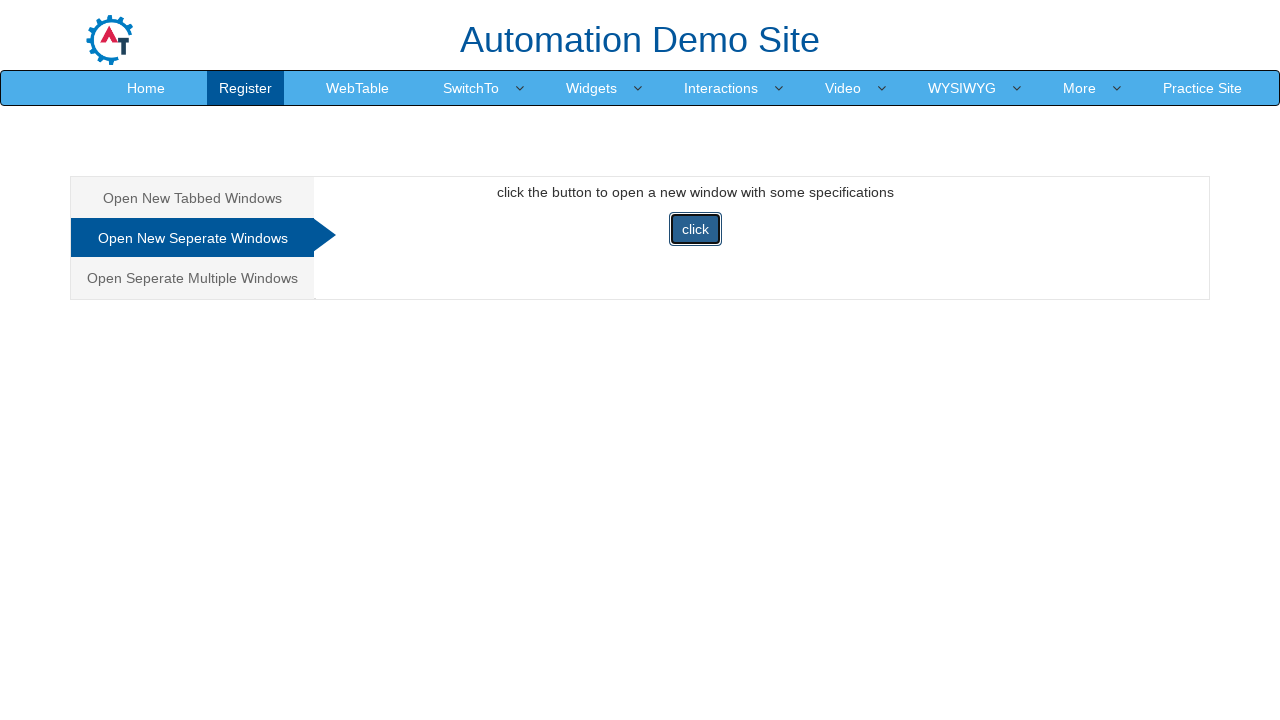

Closed the popup window
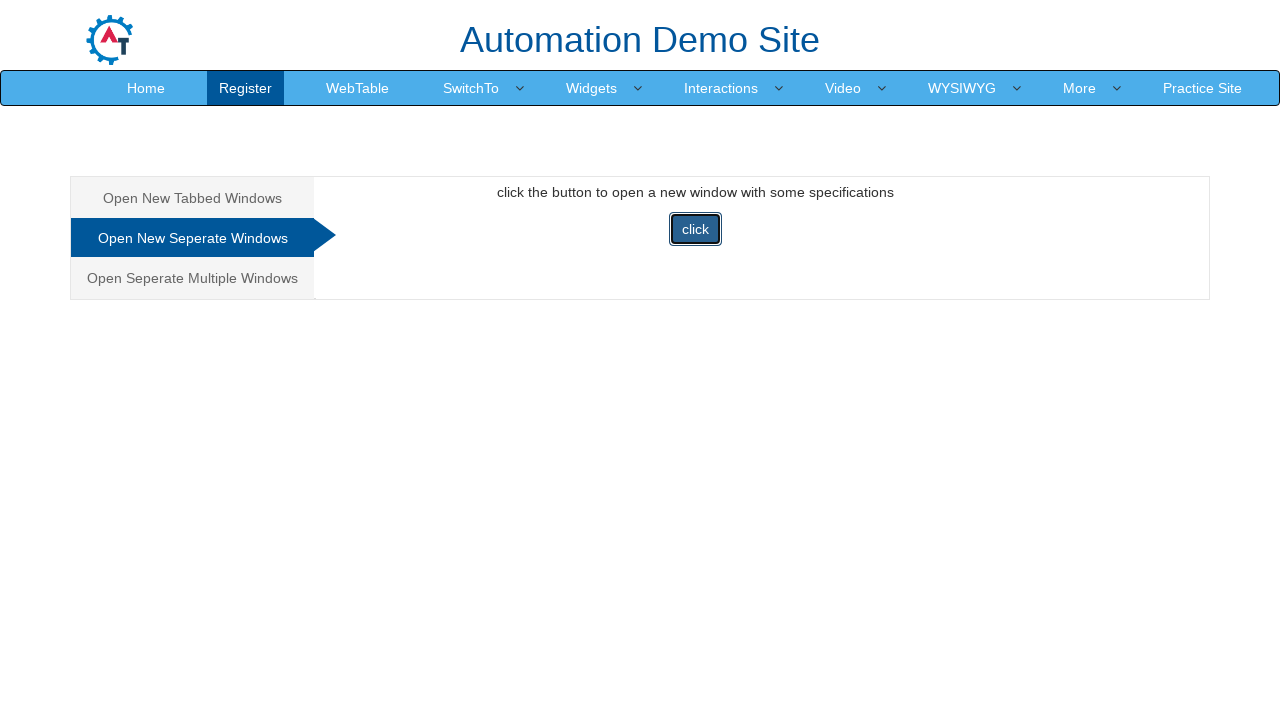

Clicked Home button in parent window at (146, 88) on a:has-text('Home')
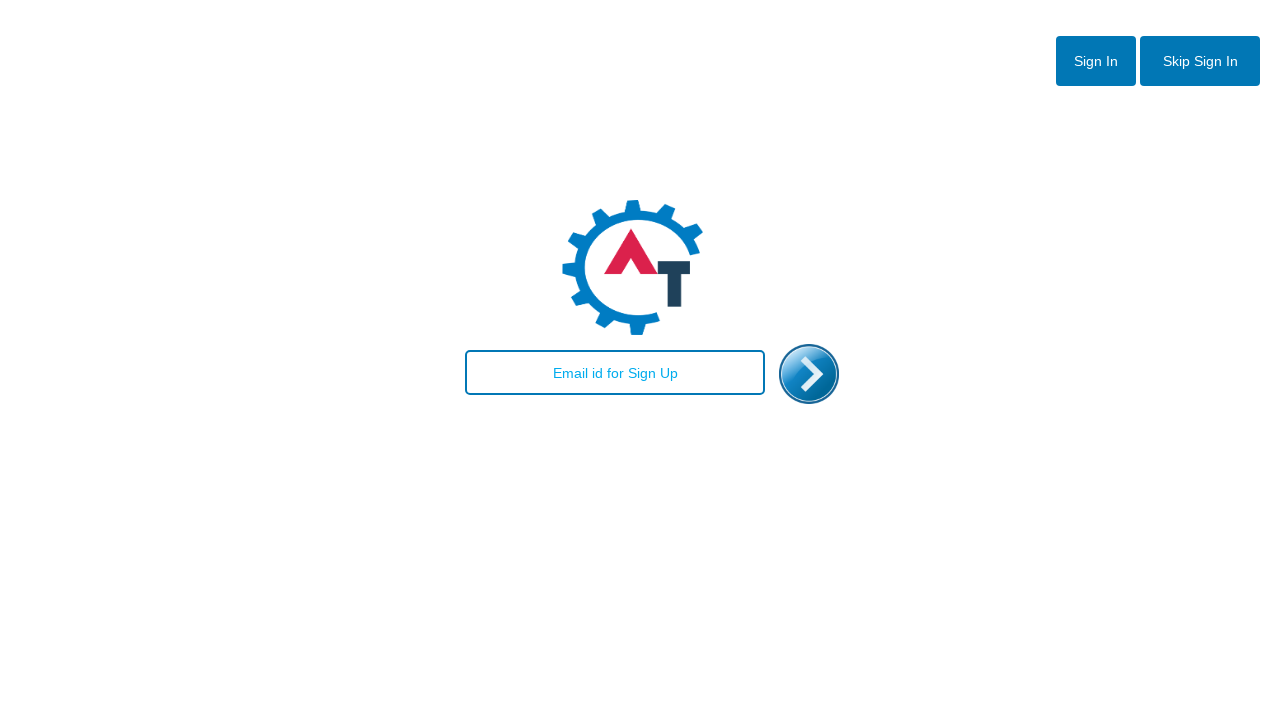

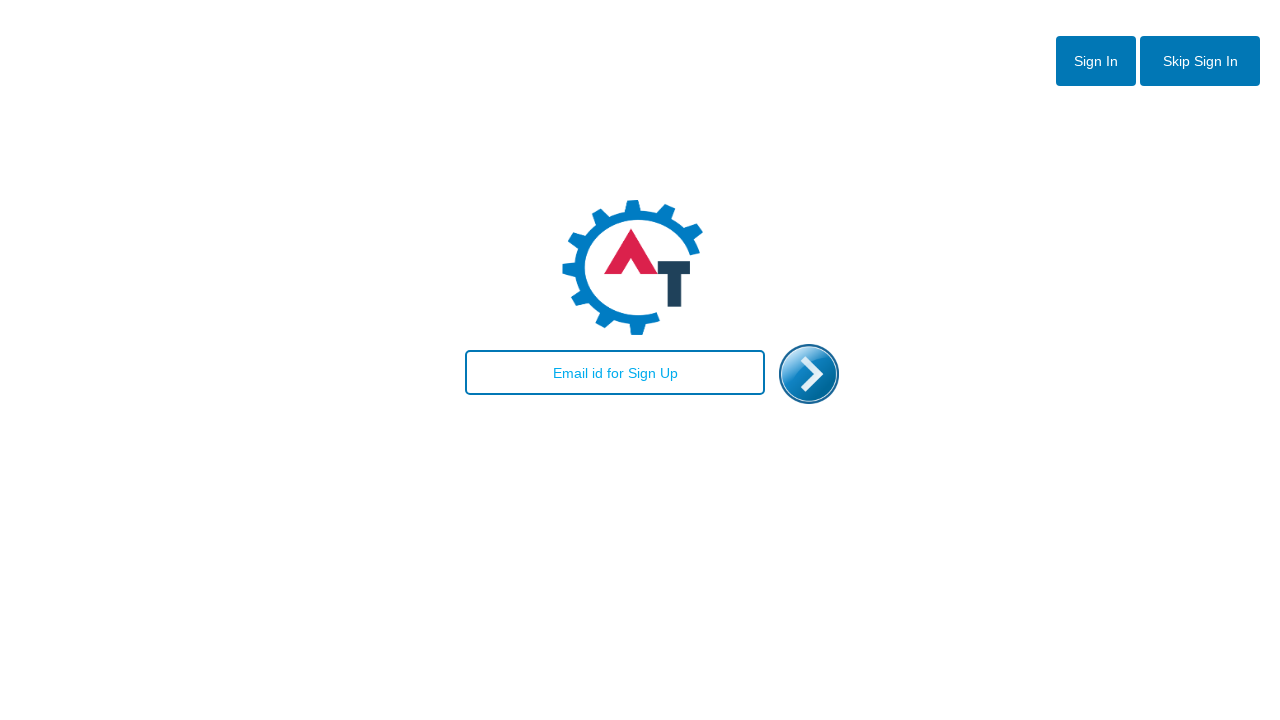